Tests the category filter functionality by clicking on a category (Phones, Laptops, or Monitors) and verifying products are displayed

Starting URL: https://www.demoblaze.com

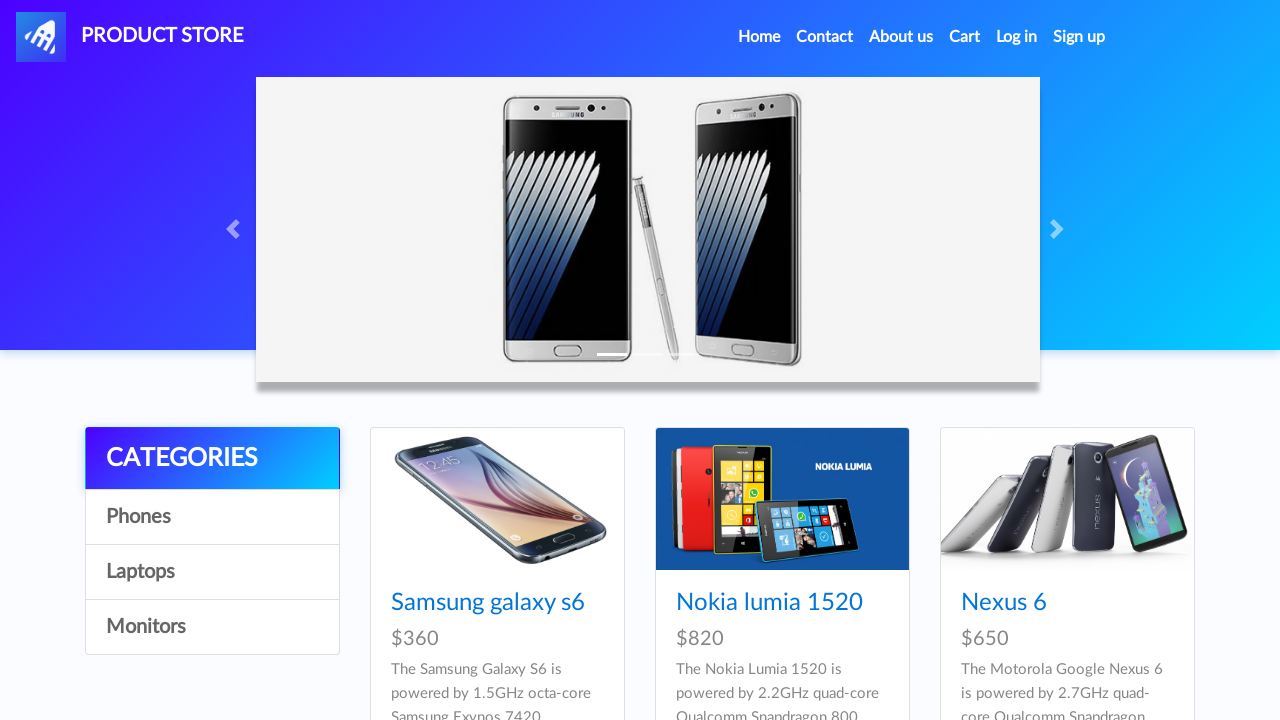

Waited for navbar to load
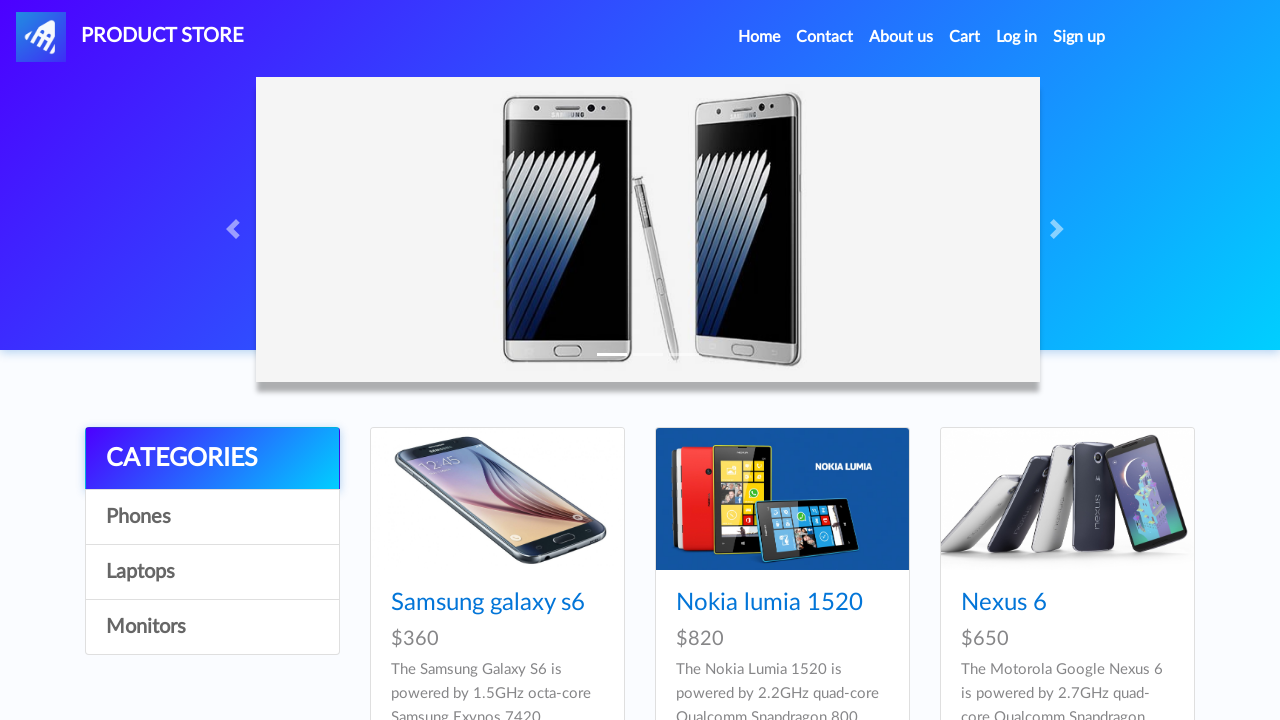

Clicked on Phones category filter at (212, 517) on xpath=//*[contains(@onclick,'phone')]
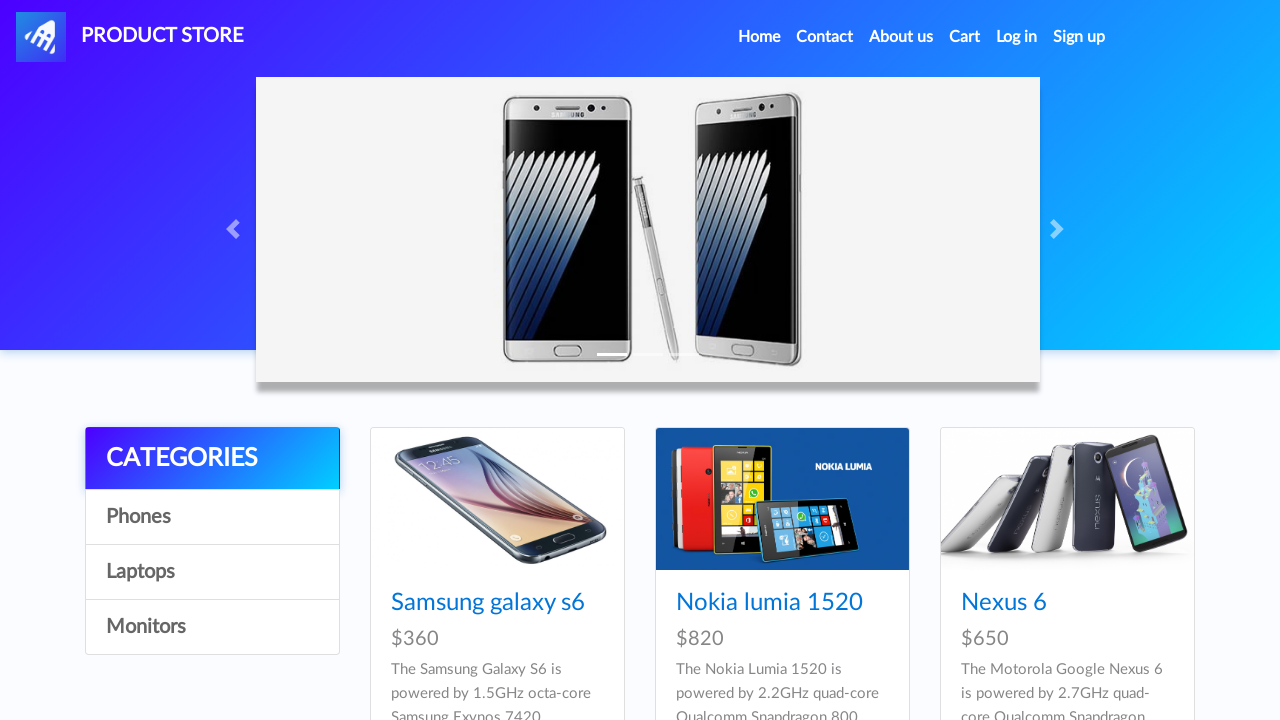

Waited 2 seconds for products to load
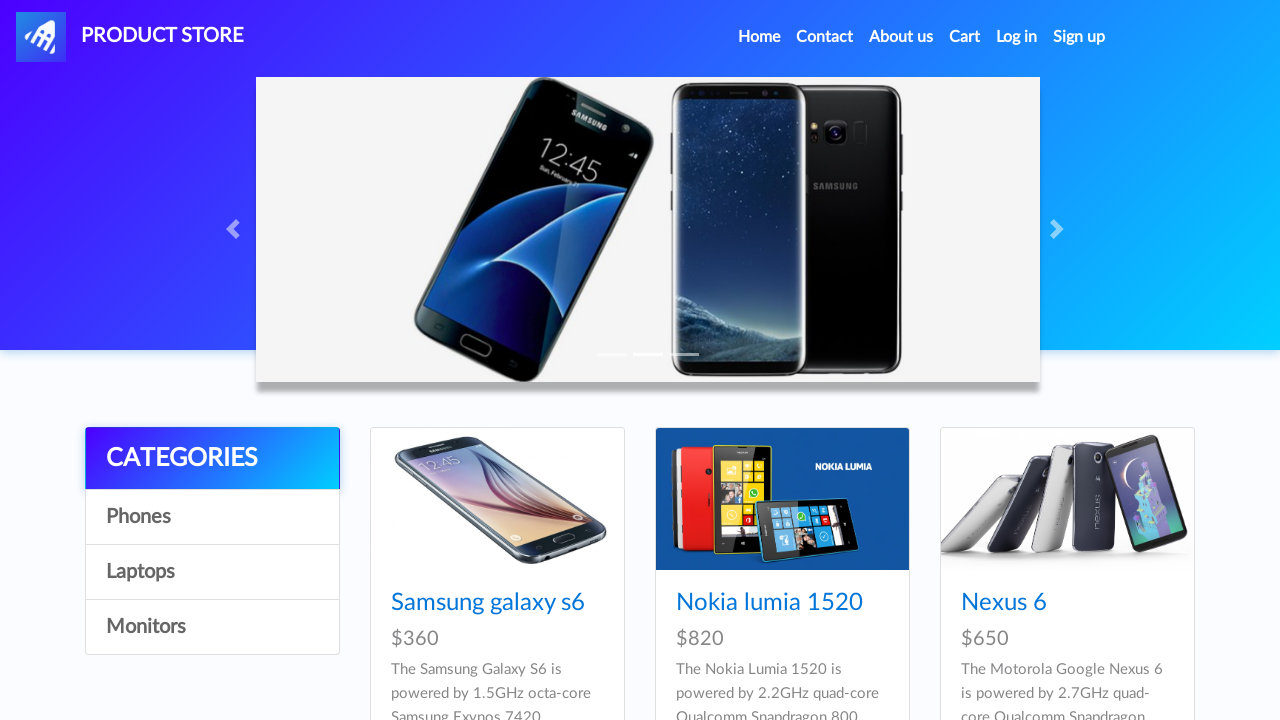

Verified that phone products are displayed
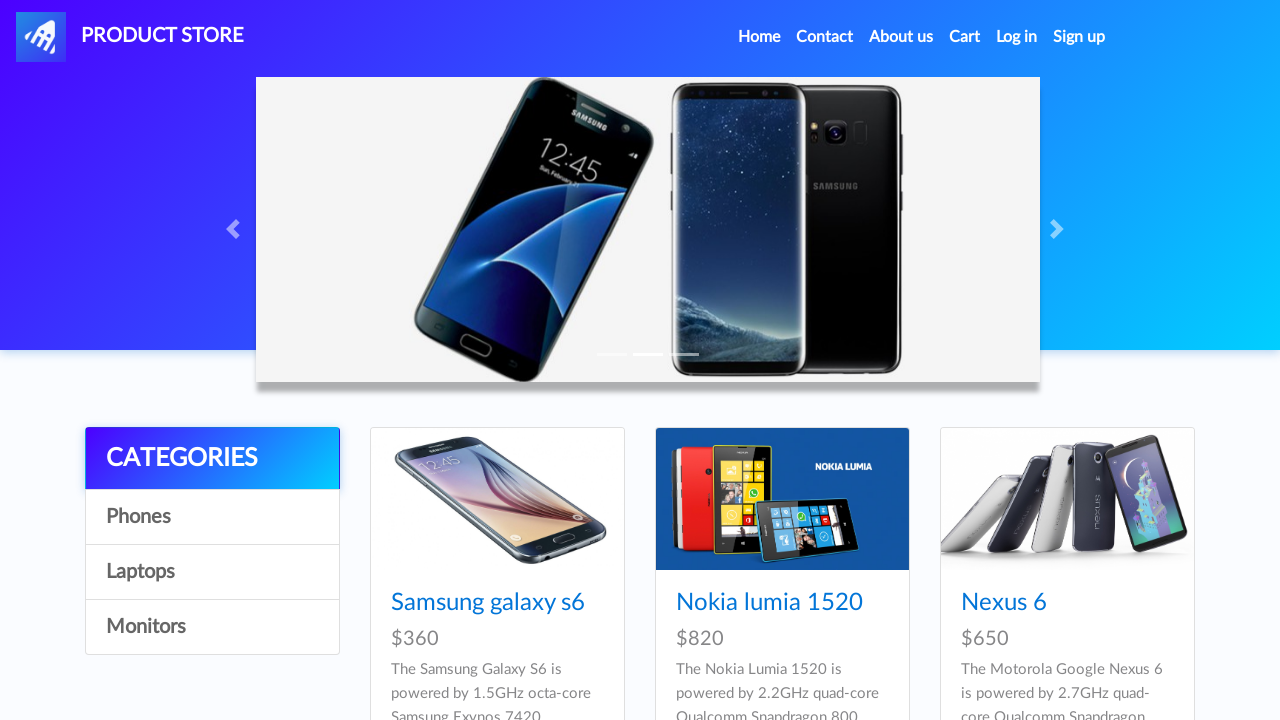

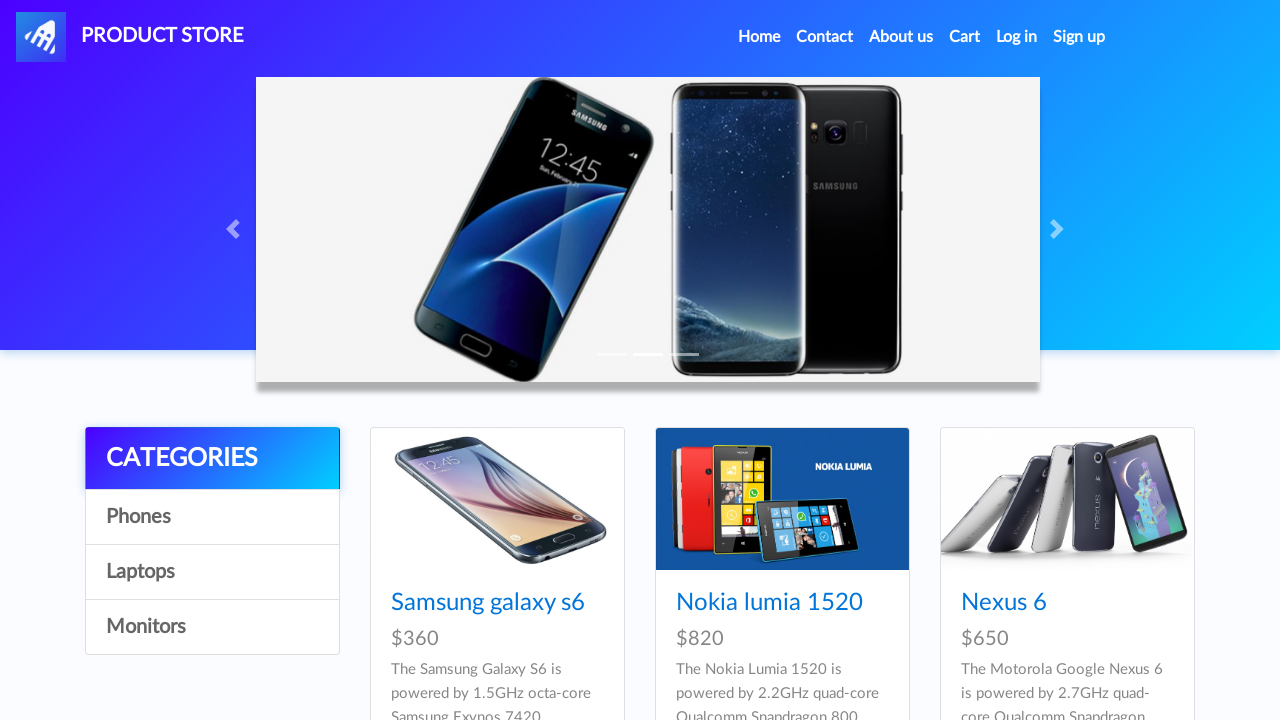